Navigates to a page, clicks a link with a specific numerical text, fills out a registration form with personal information, and handles an alert dialog

Starting URL: http://suninjuly.github.io/find_link_text

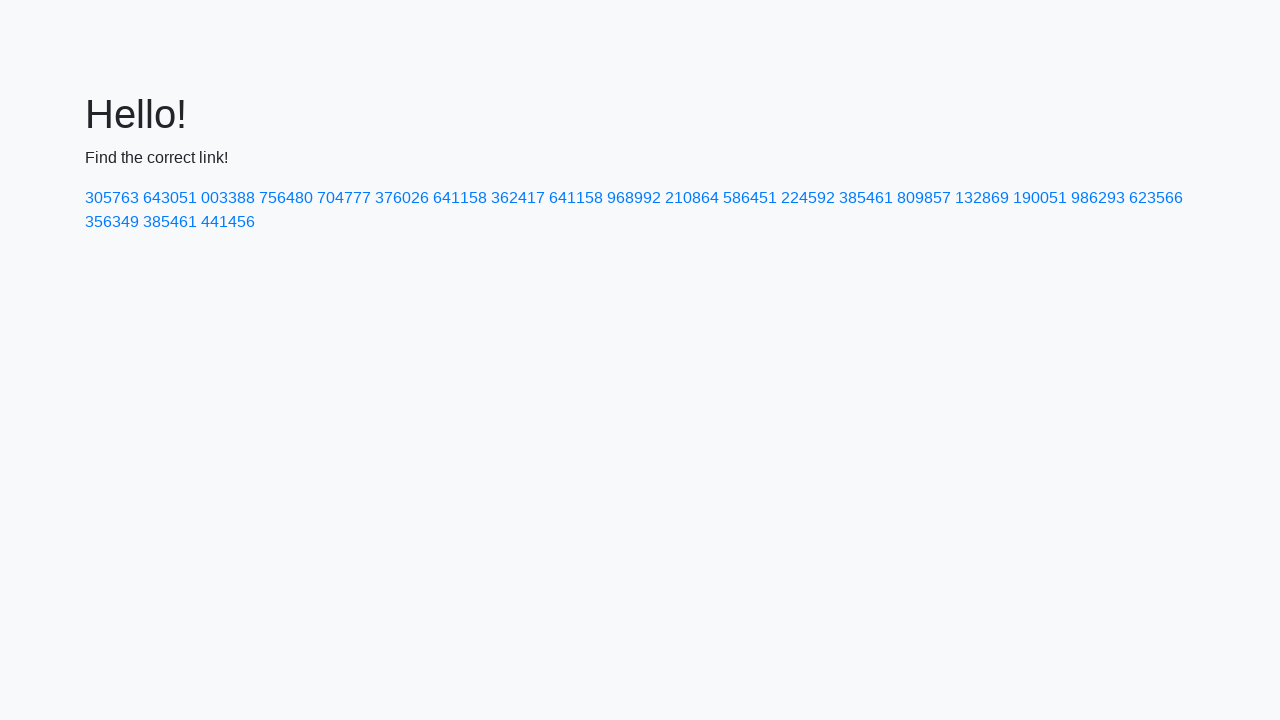

Calculated link text using mathematical formula
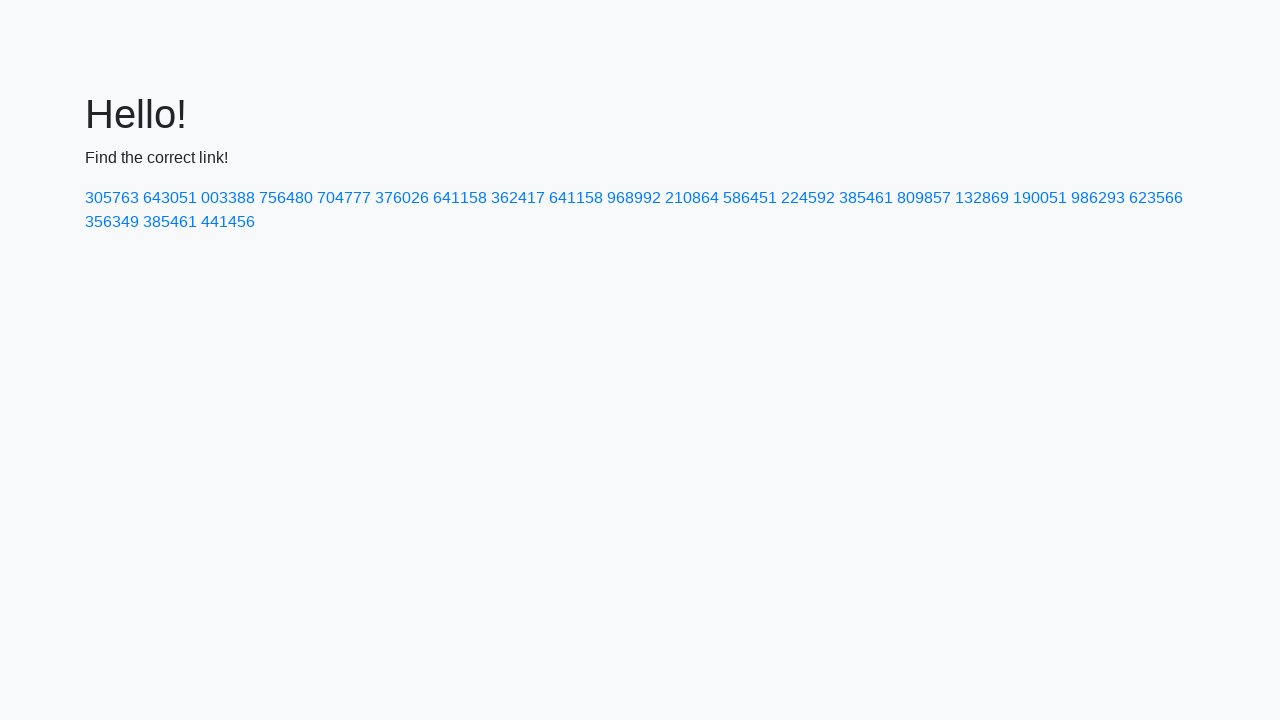

Clicked link with text '224592' at (808, 198) on a:has-text('224592')
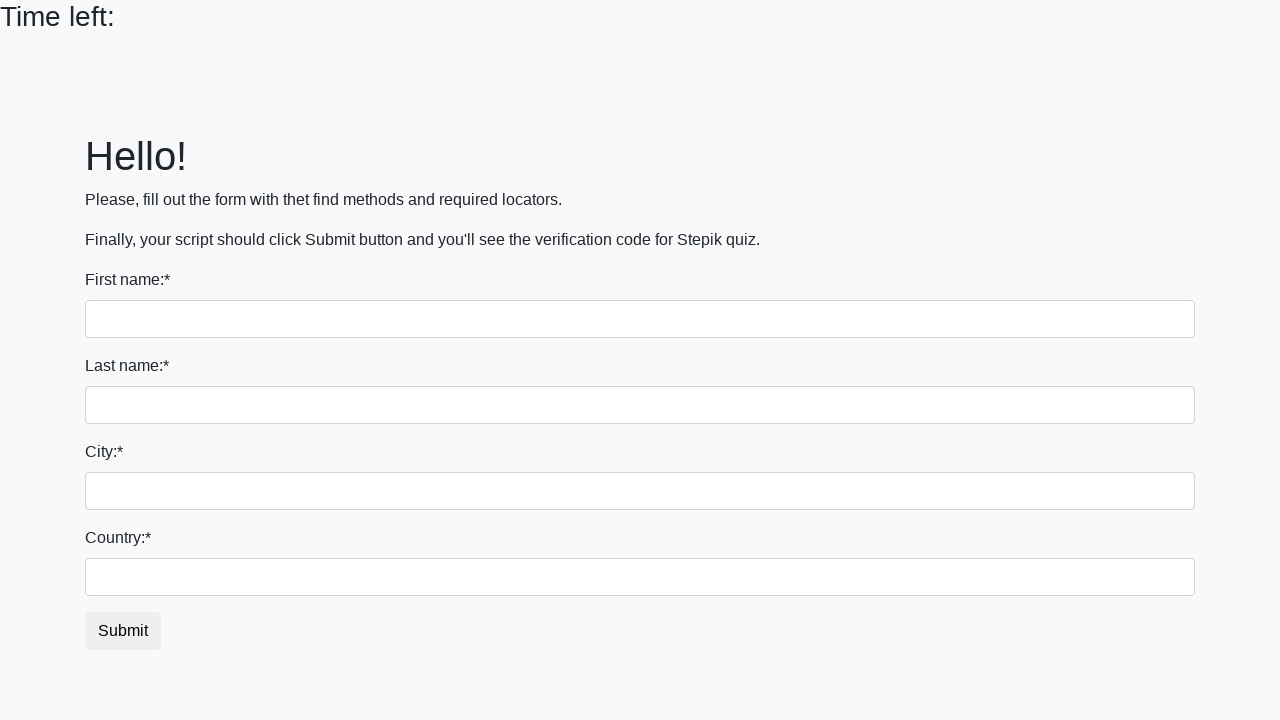

Filled first name field with 'Donald' on input:first-of-type
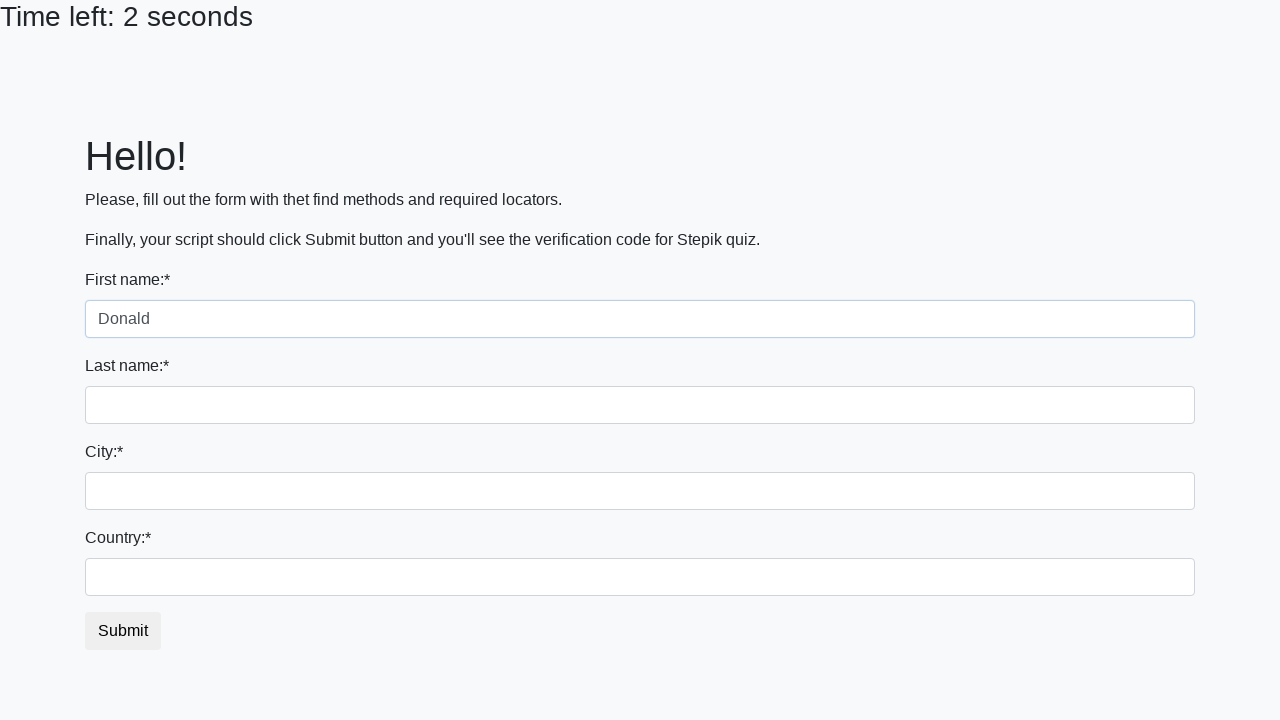

Filled last name field with 'Trump' on input[name='last_name']
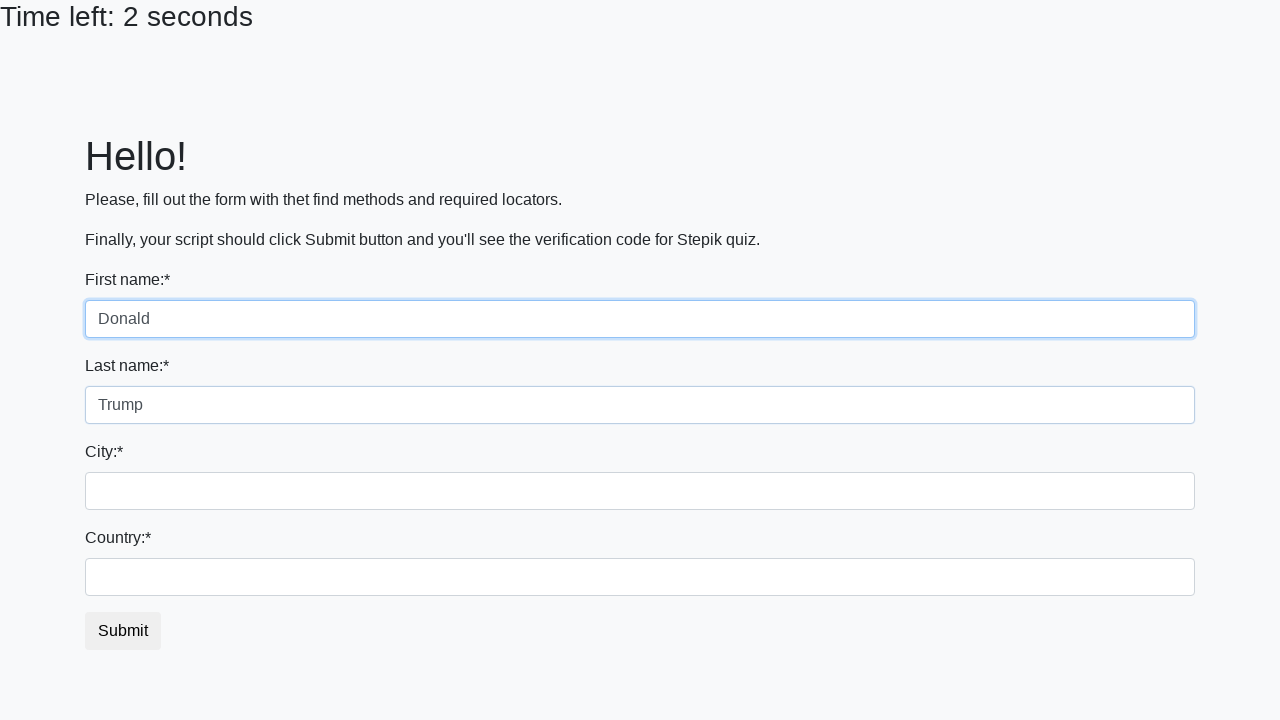

Filled city field with 'Palm Beach' on .form-control.city
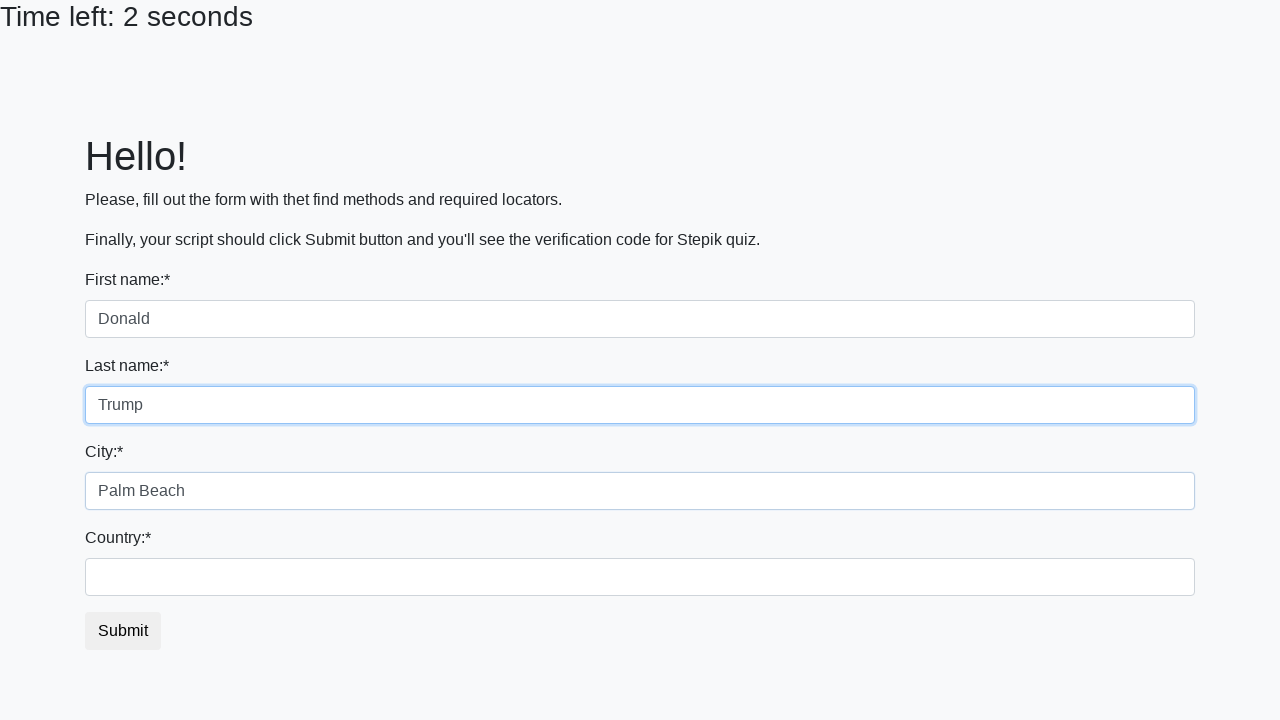

Filled country field with 'USA' on #country
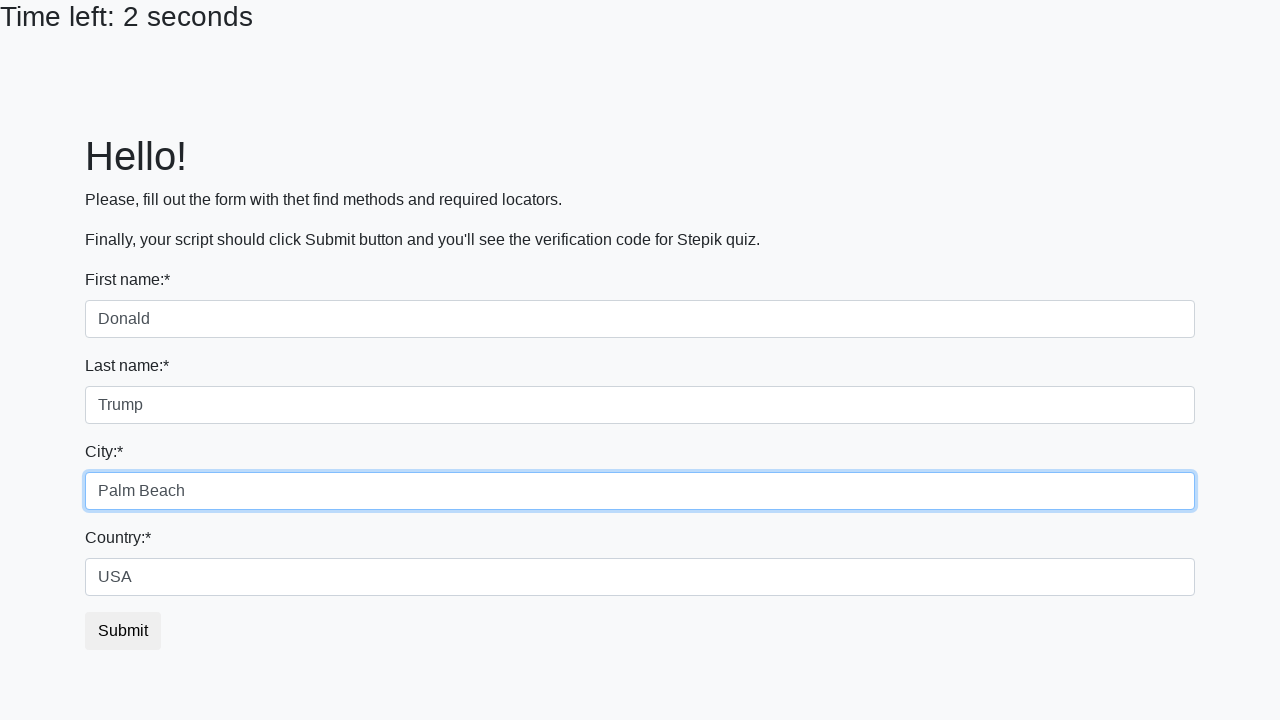

Clicked submit button to submit registration form at (123, 631) on button.btn
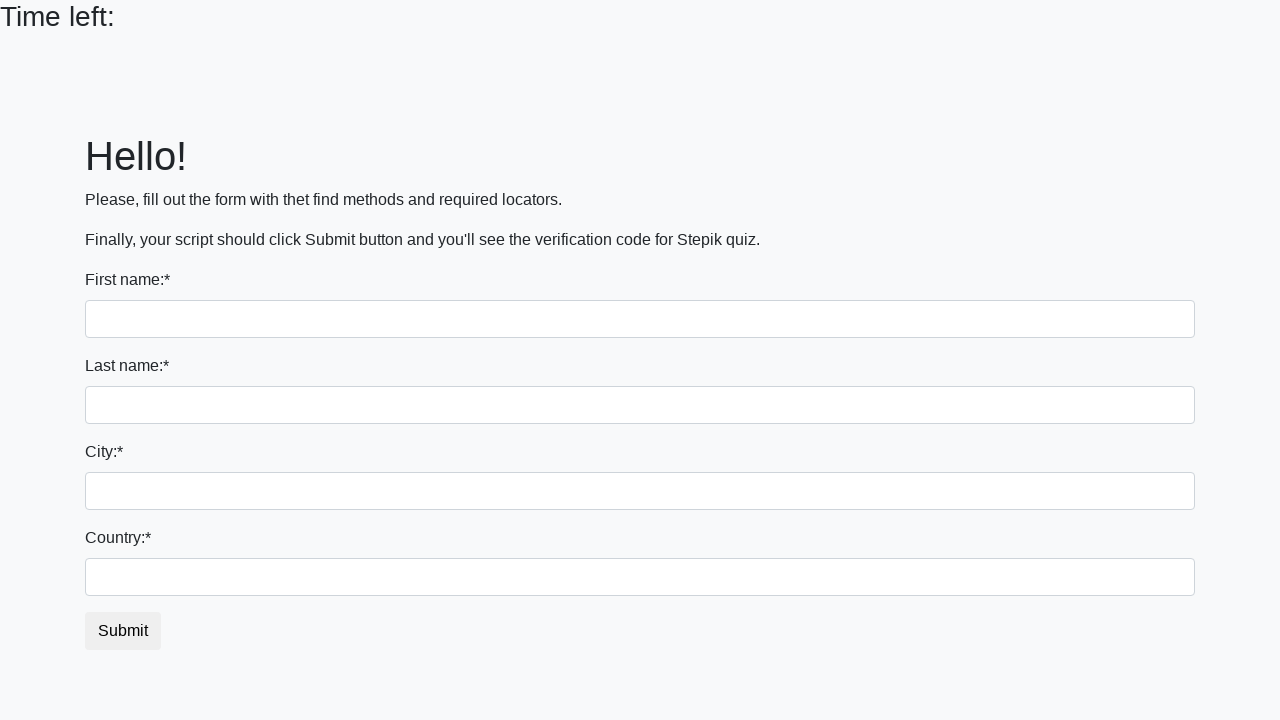

Set up alert dialog handler to accept alerts
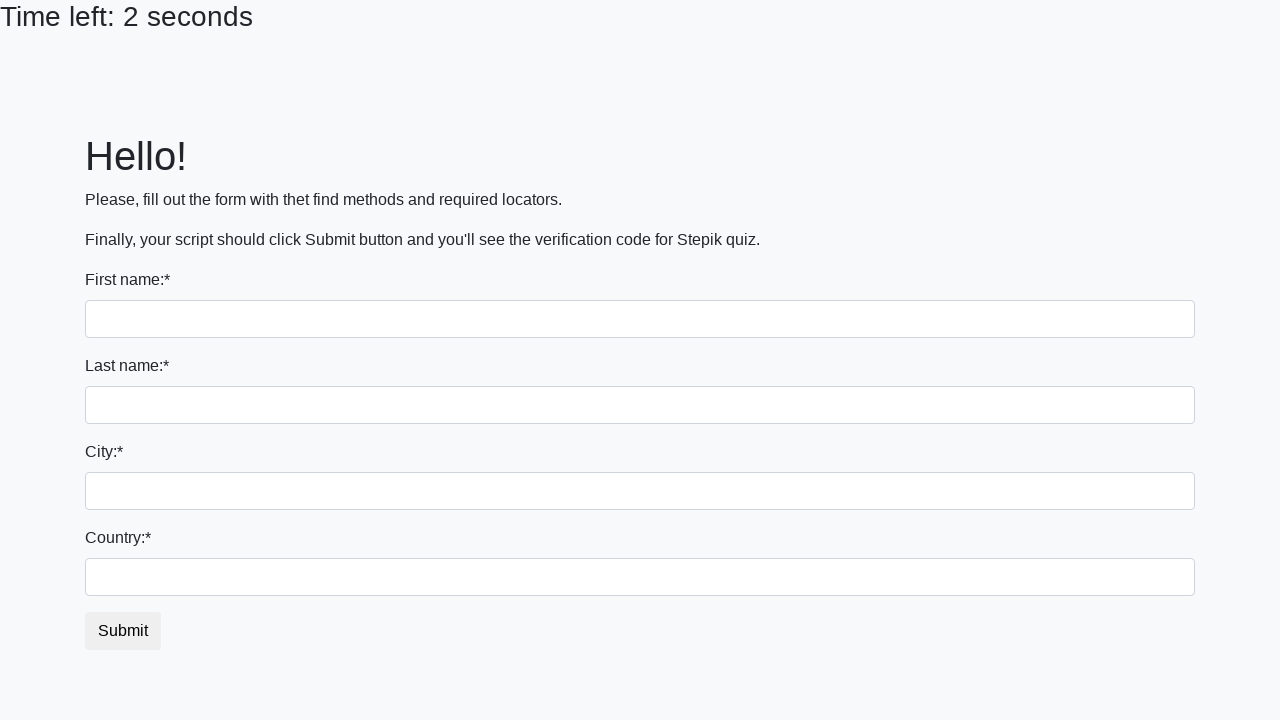

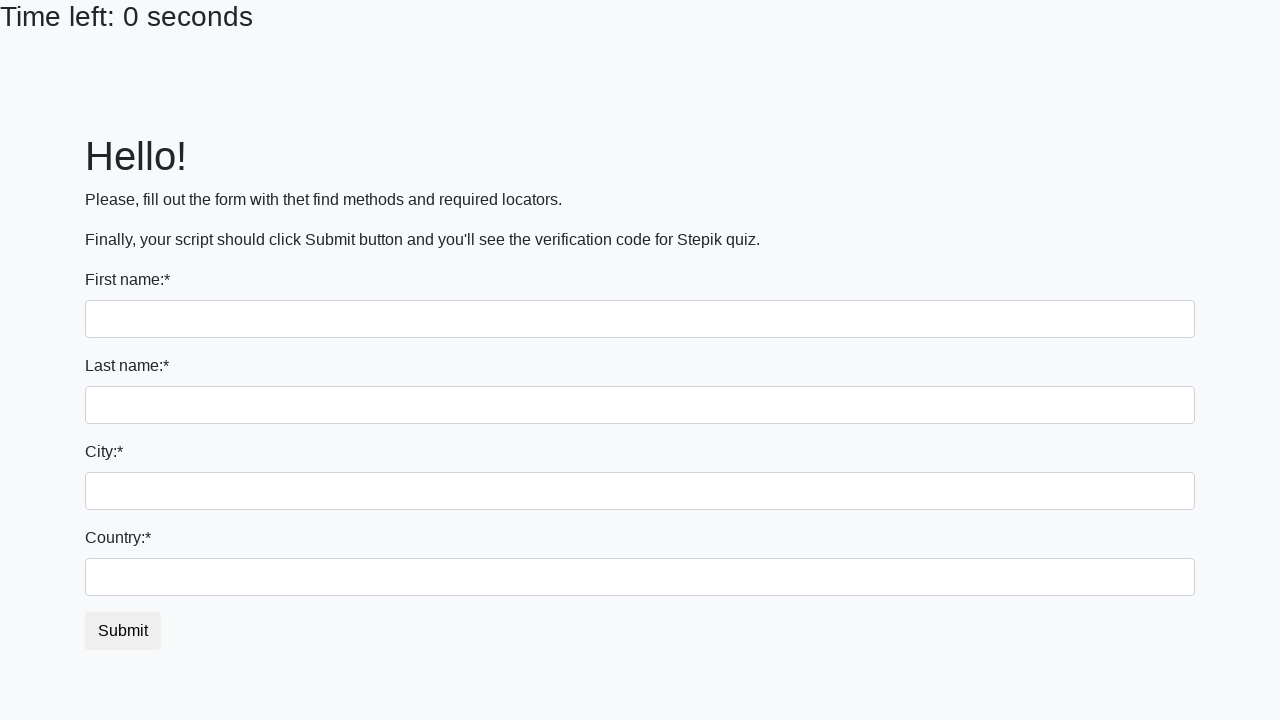